Navigates to the Bulgaria section of the news website and verifies the page heading

Starting URL: https://trafficnews.bg/

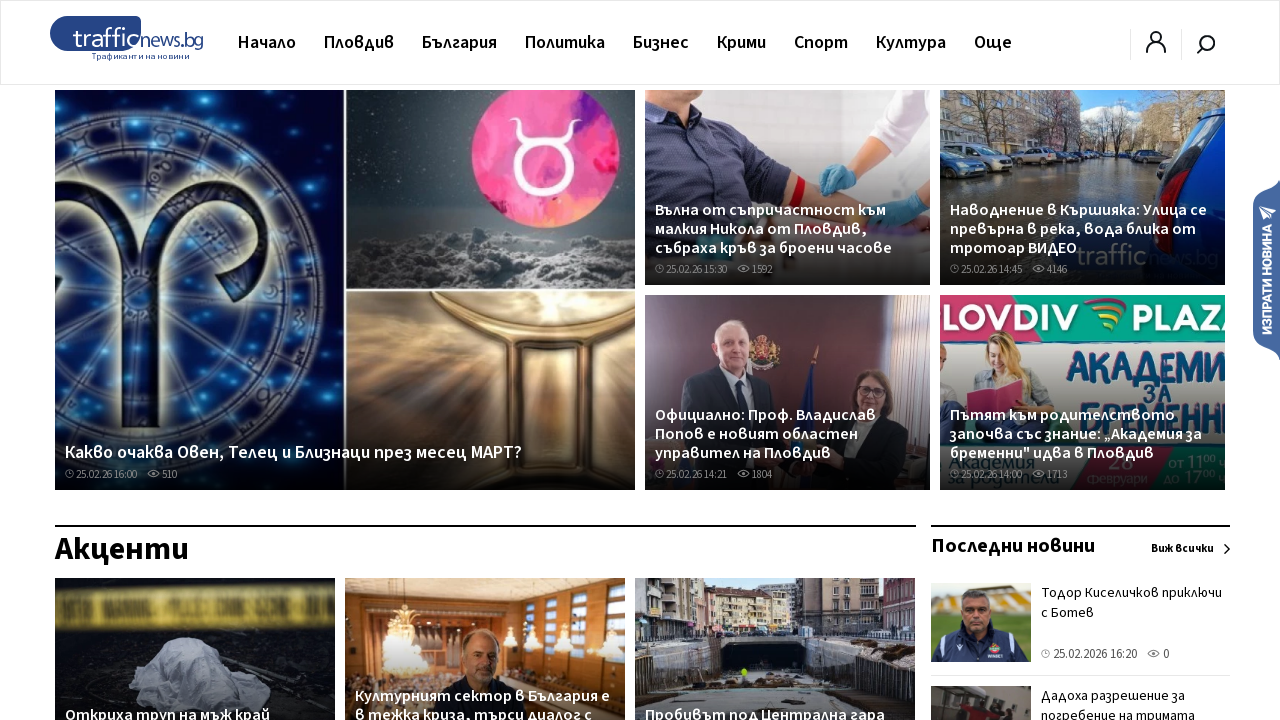

Clicked on България (Bulgaria) link at (460, 42) on text=България
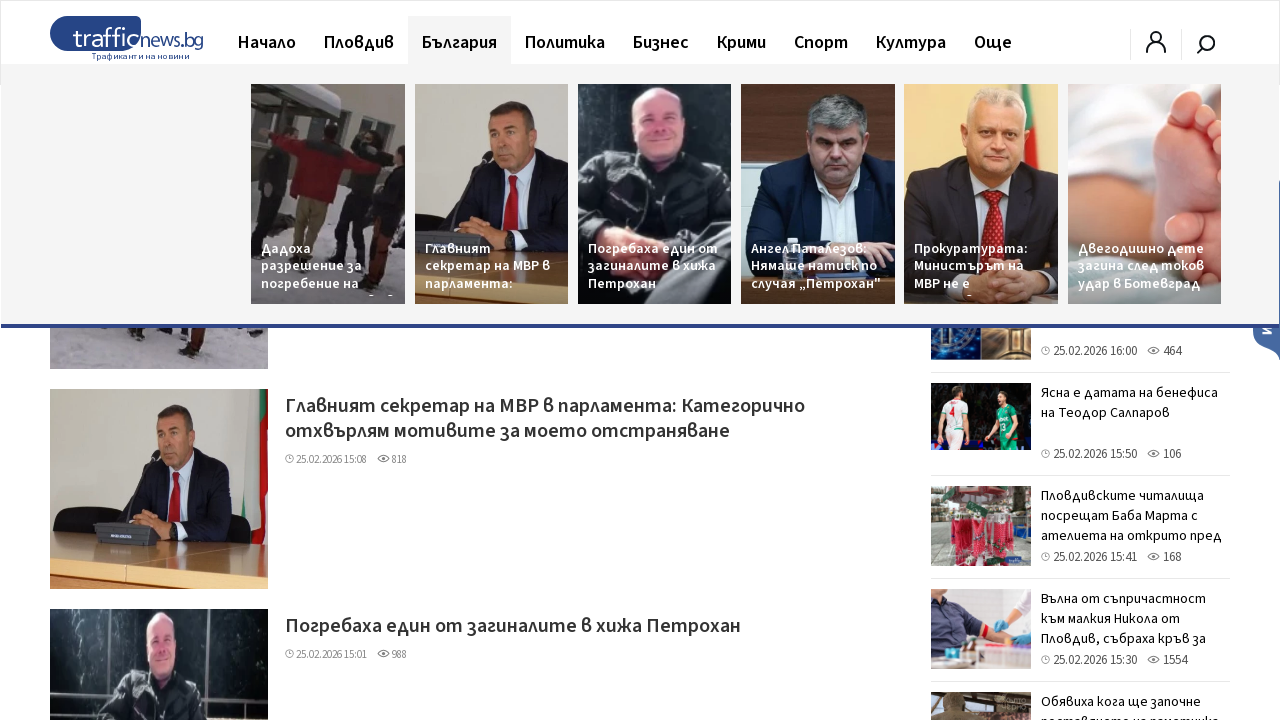

Bulgaria page loaded and heading 'България' is visible
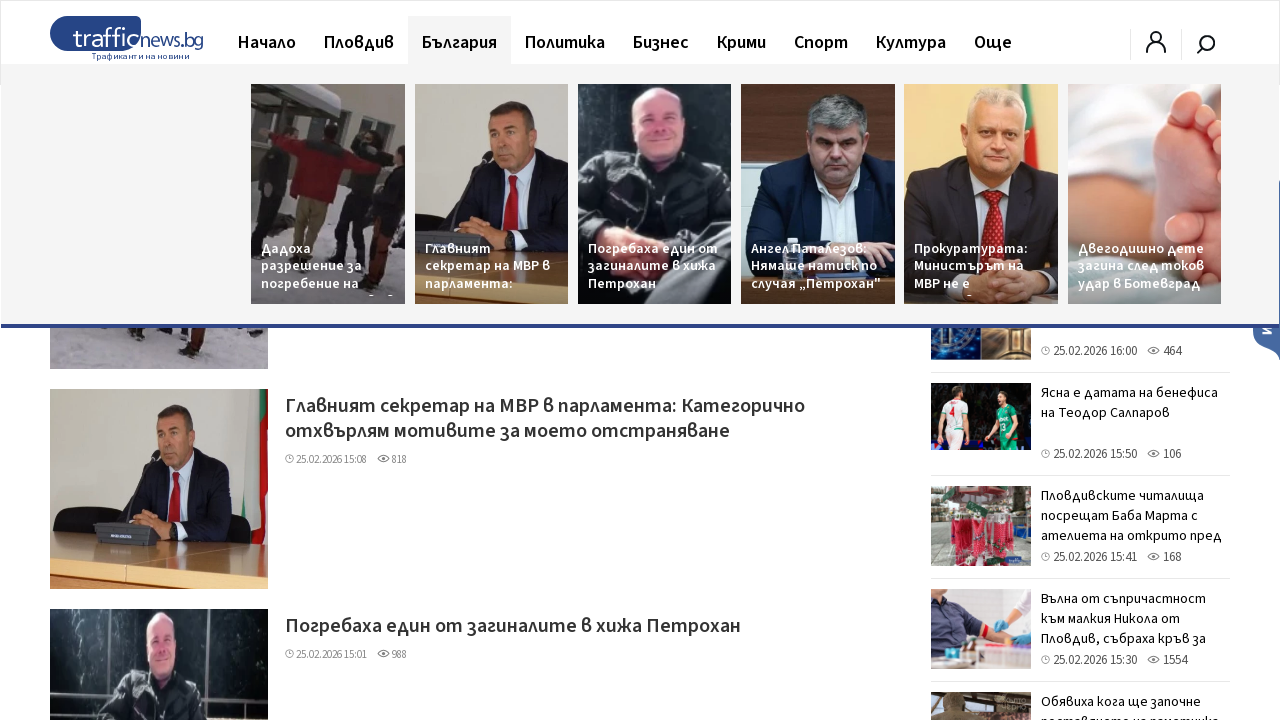

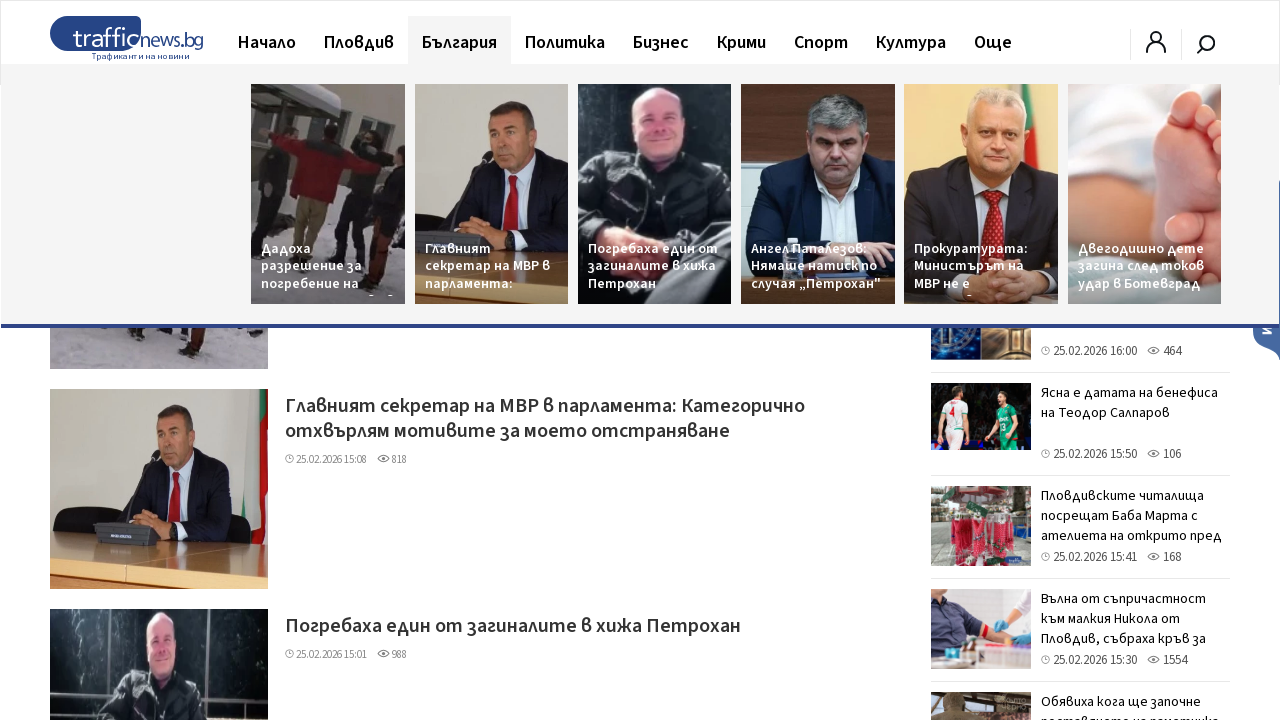